Tests selecting all checkboxes by clicking on the Checkboxes link and ensuring all checkboxes are checked

Starting URL: https://the-internet.herokuapp.com/

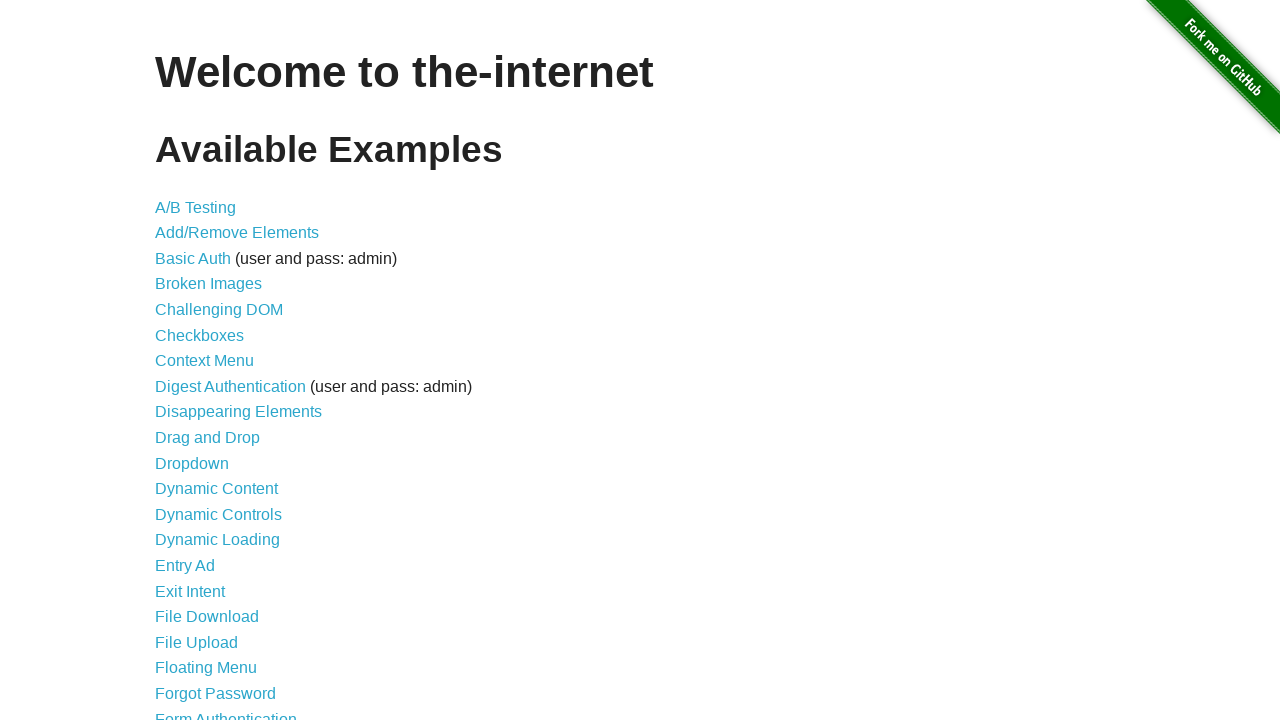

Clicked on Checkboxes link at (200, 335) on text=Checkboxes
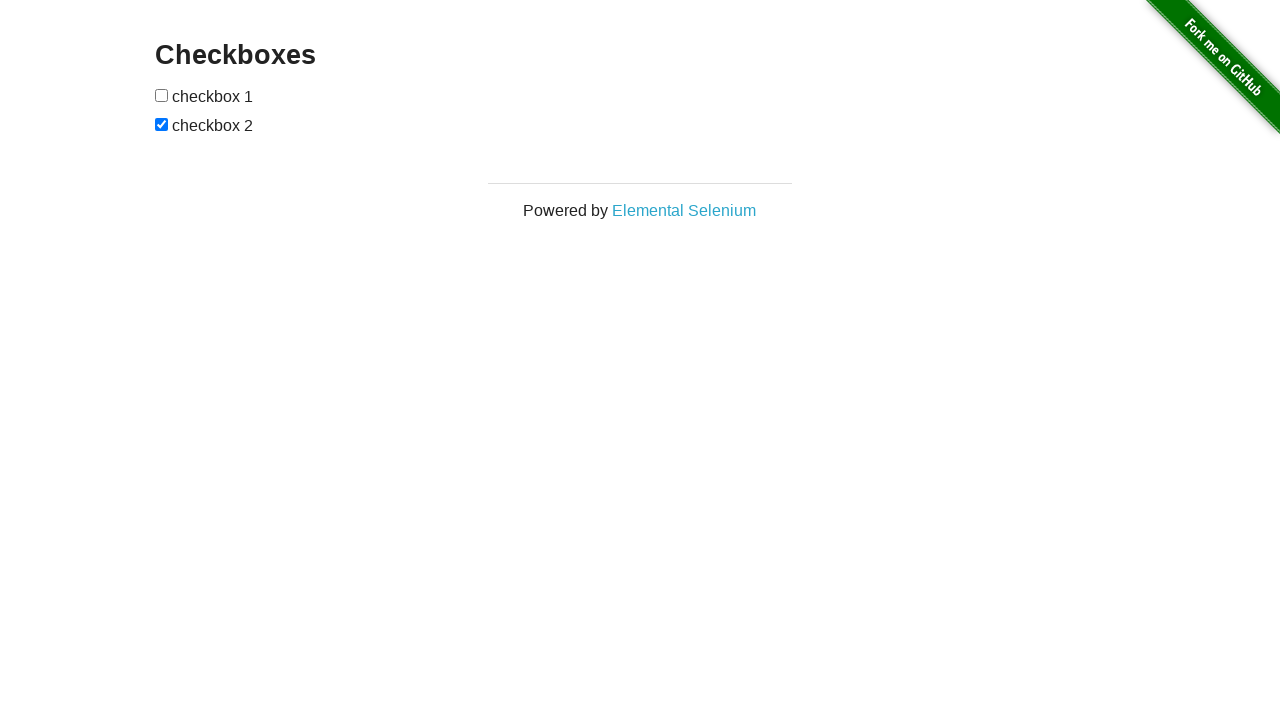

Located all checkboxes in the form
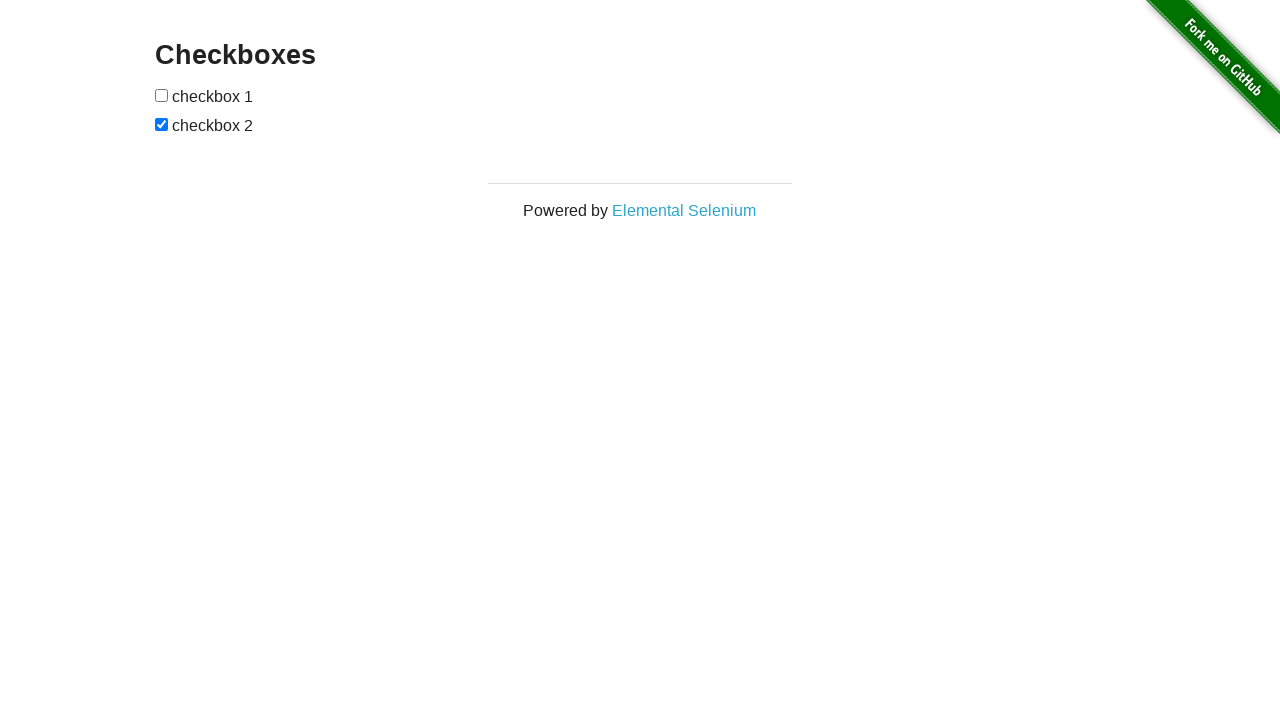

Clicked checkbox 1 to check it at (162, 95) on xpath=//form[@id='checkboxes']//input >> nth=0
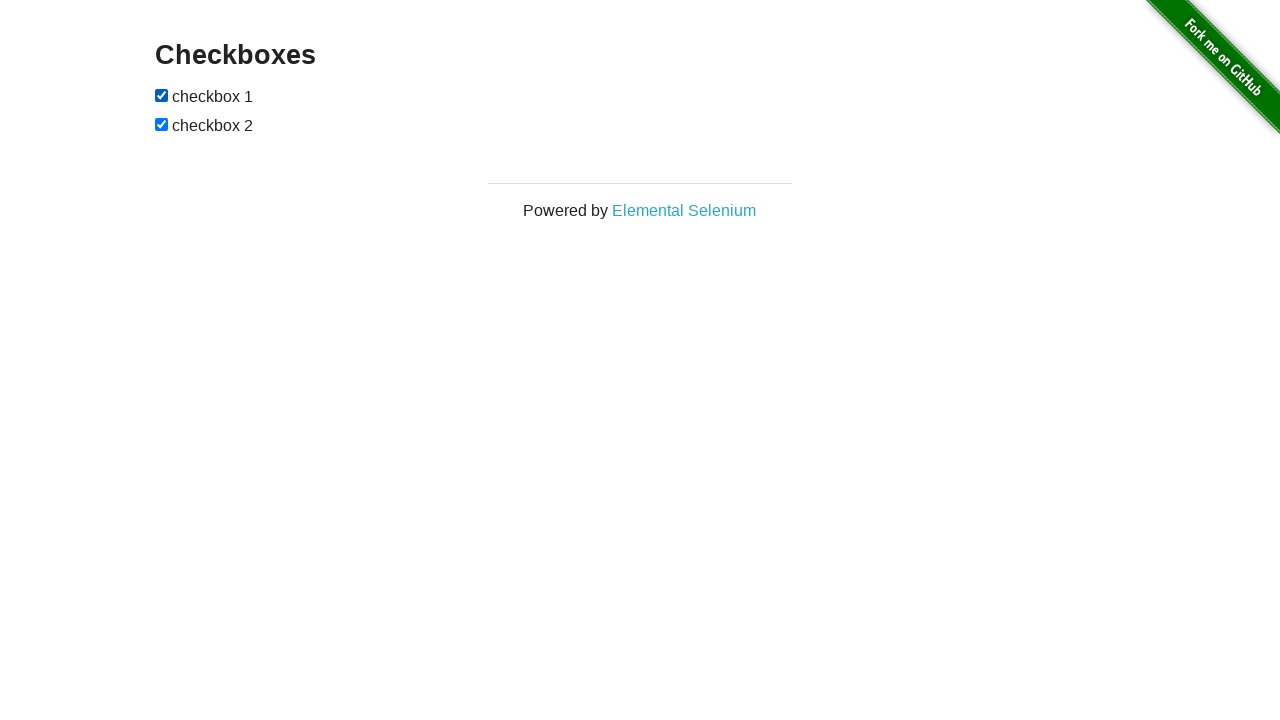

Checkbox 2 was already checked
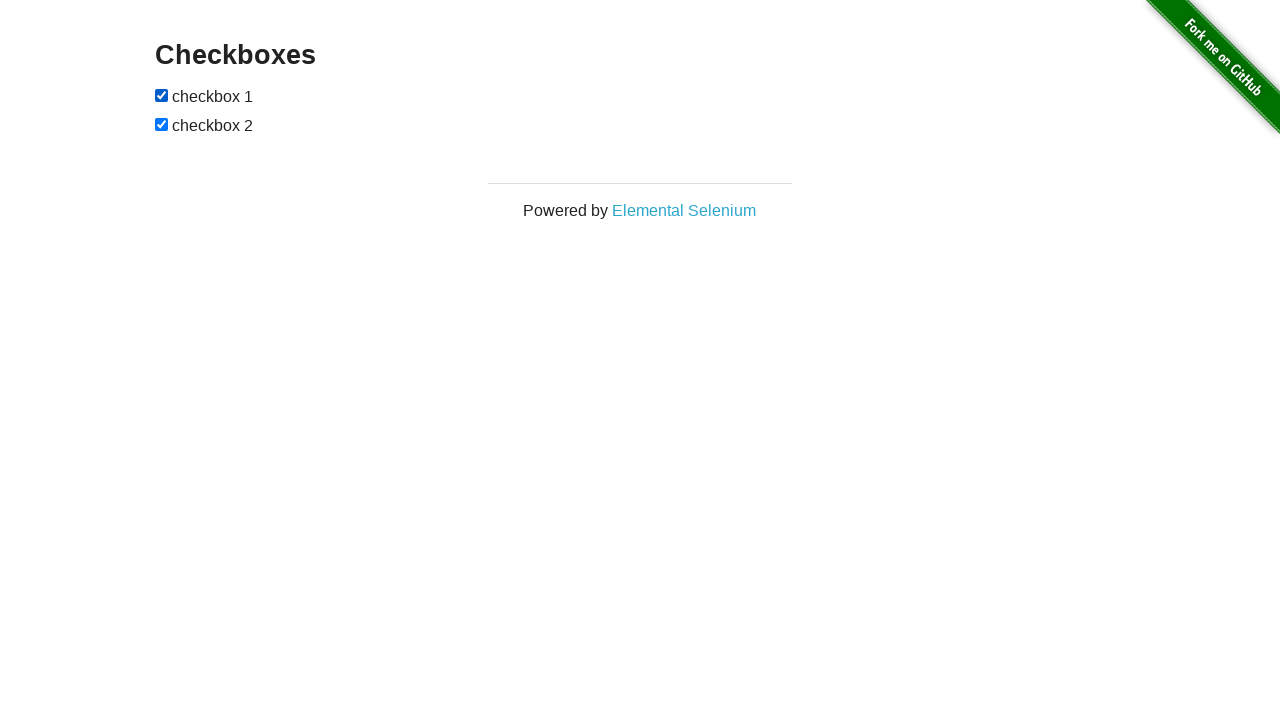

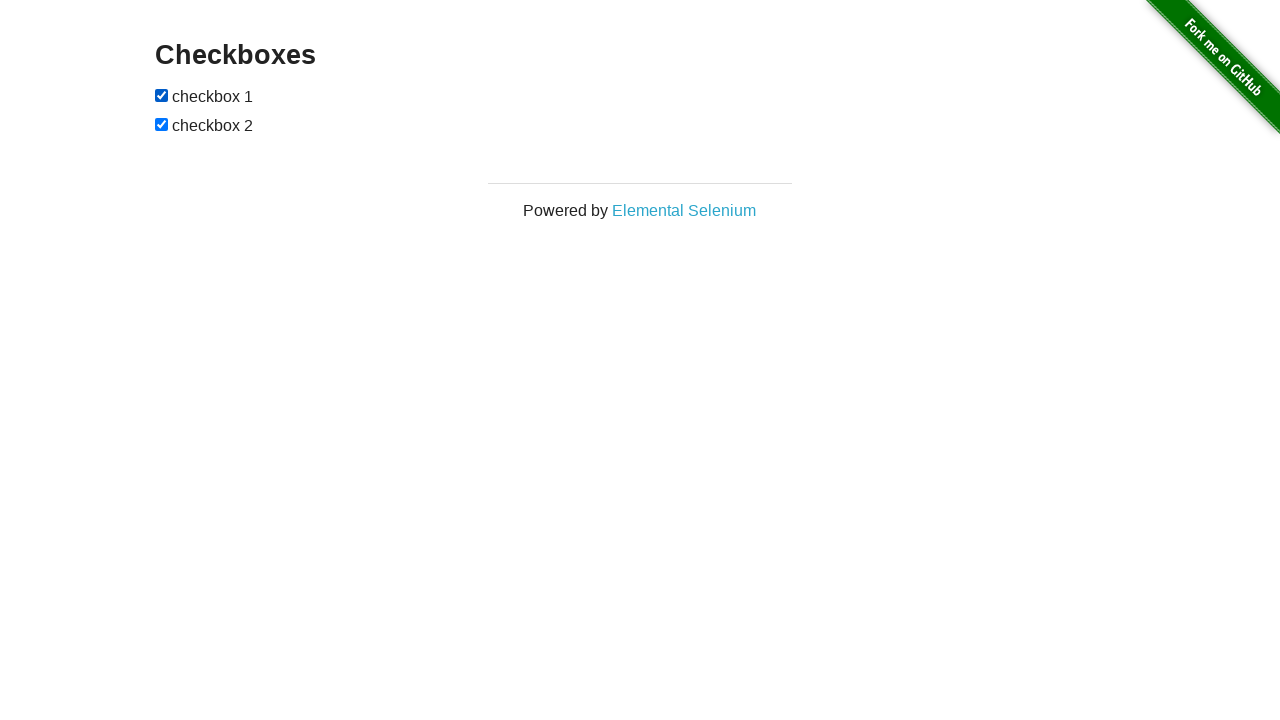